Tests multi-window/tab handling by clicking a link that opens a new tab, switching to verify the new tab's title contains "Selenium", then switching back to the original tab to verify the URL contains "internet".

Starting URL: https://the-internet.herokuapp.com/iframe

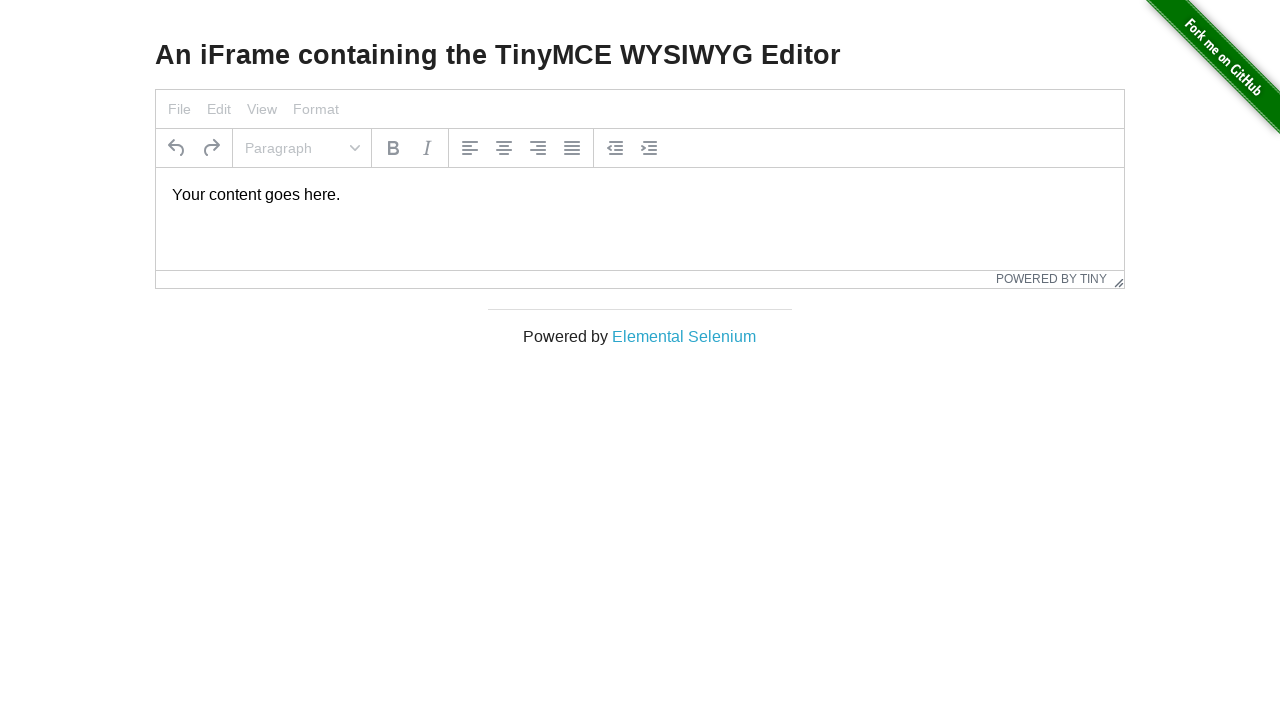

Verified original page title contains 'Internet'
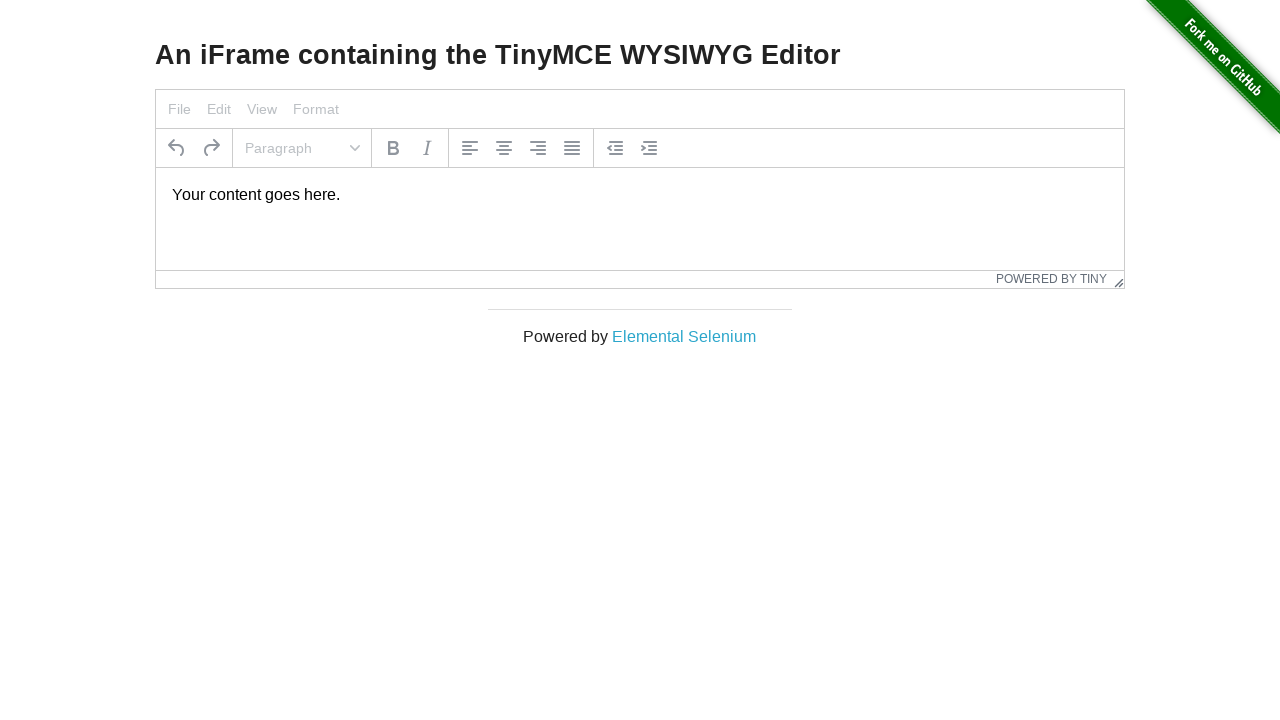

Clicked 'Elemental Selenium' link to open new tab at (684, 336) on text=Elemental Selenium
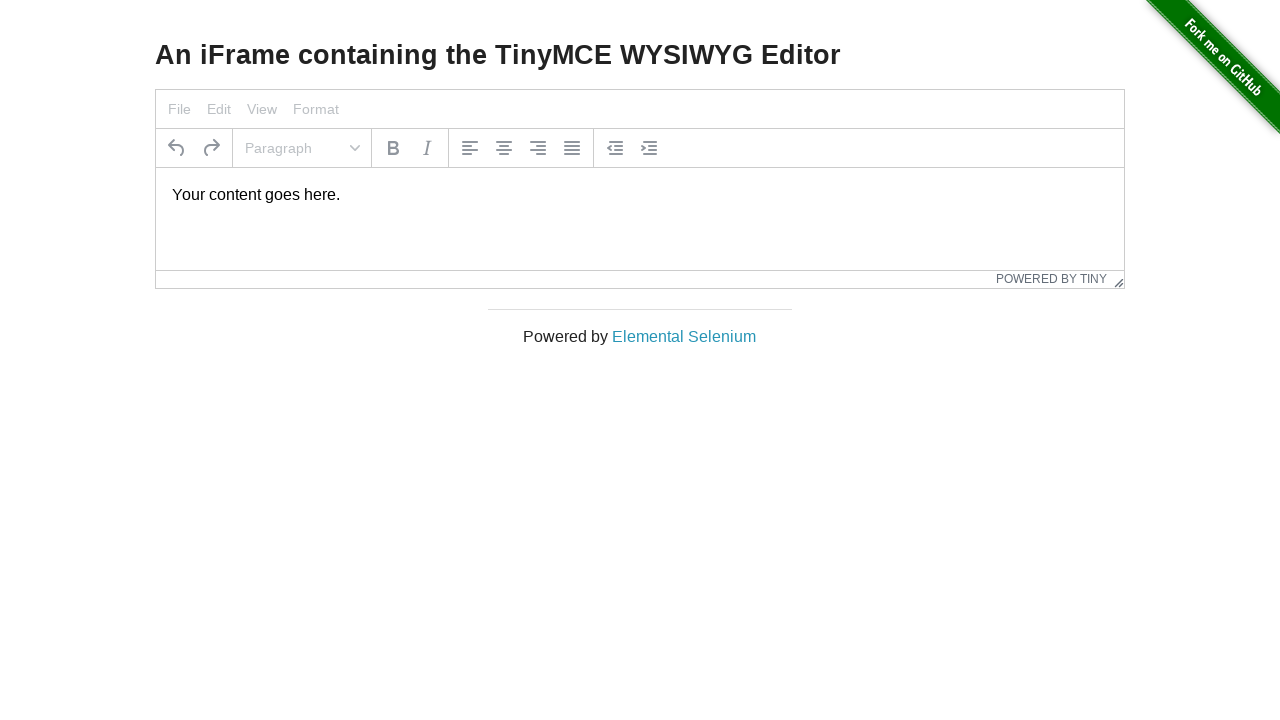

New tab loaded and ready
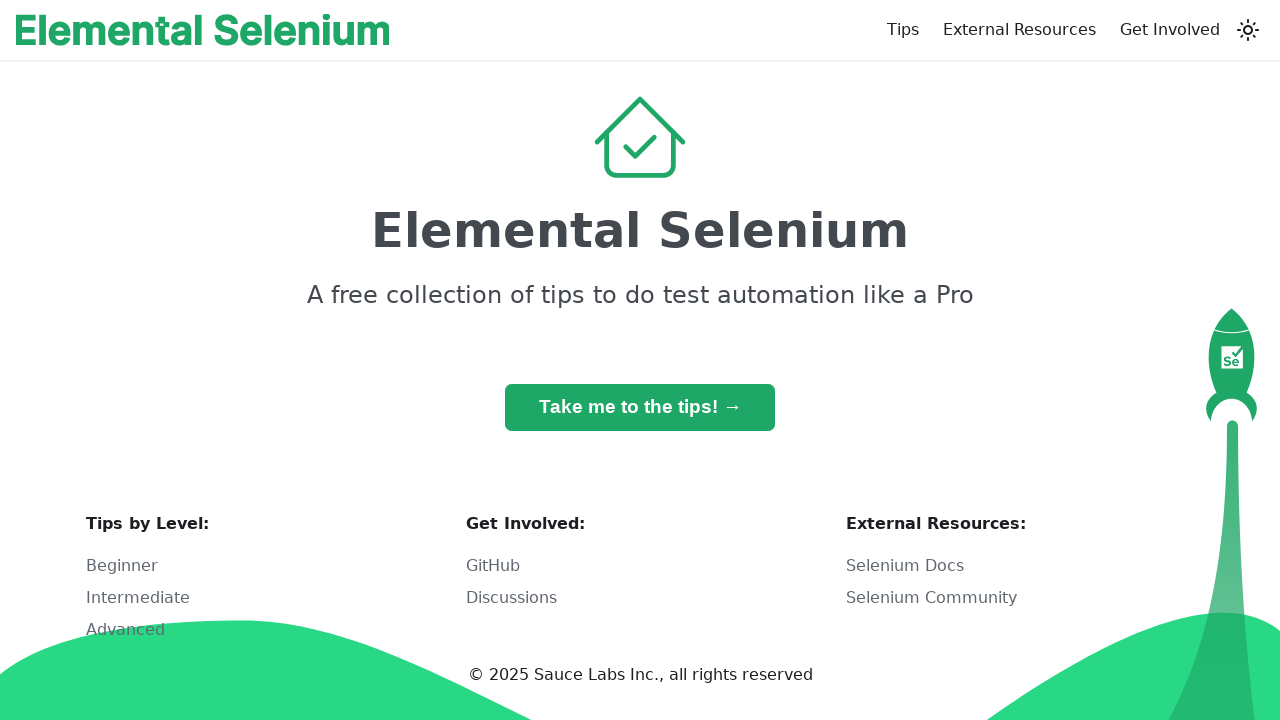

Verified new tab title contains 'Selenium'
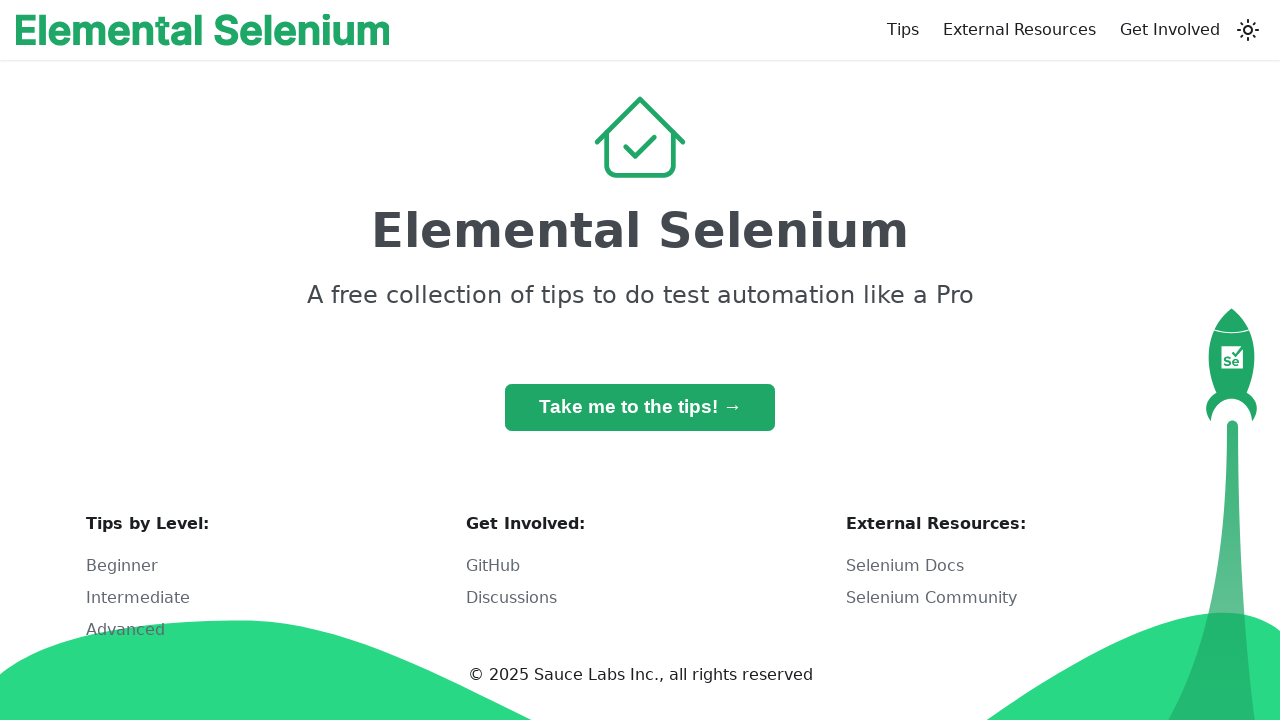

Switched back to original tab
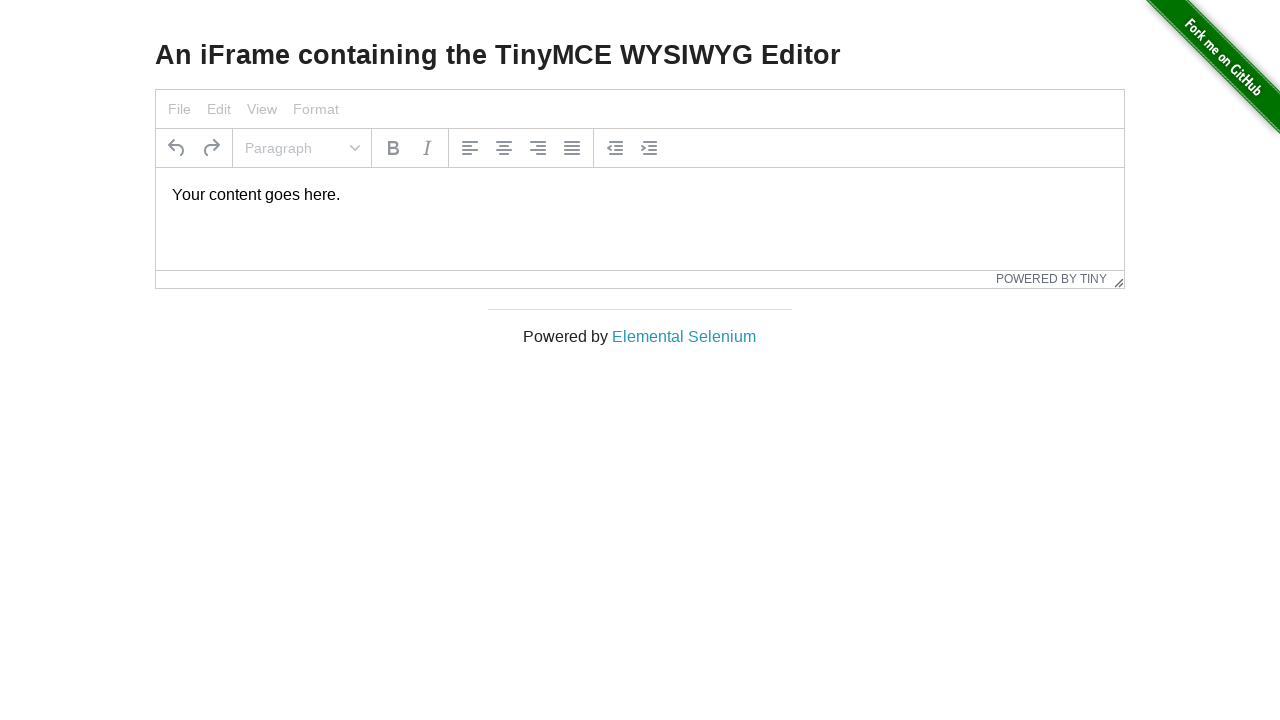

Verified original tab URL contains 'internet'
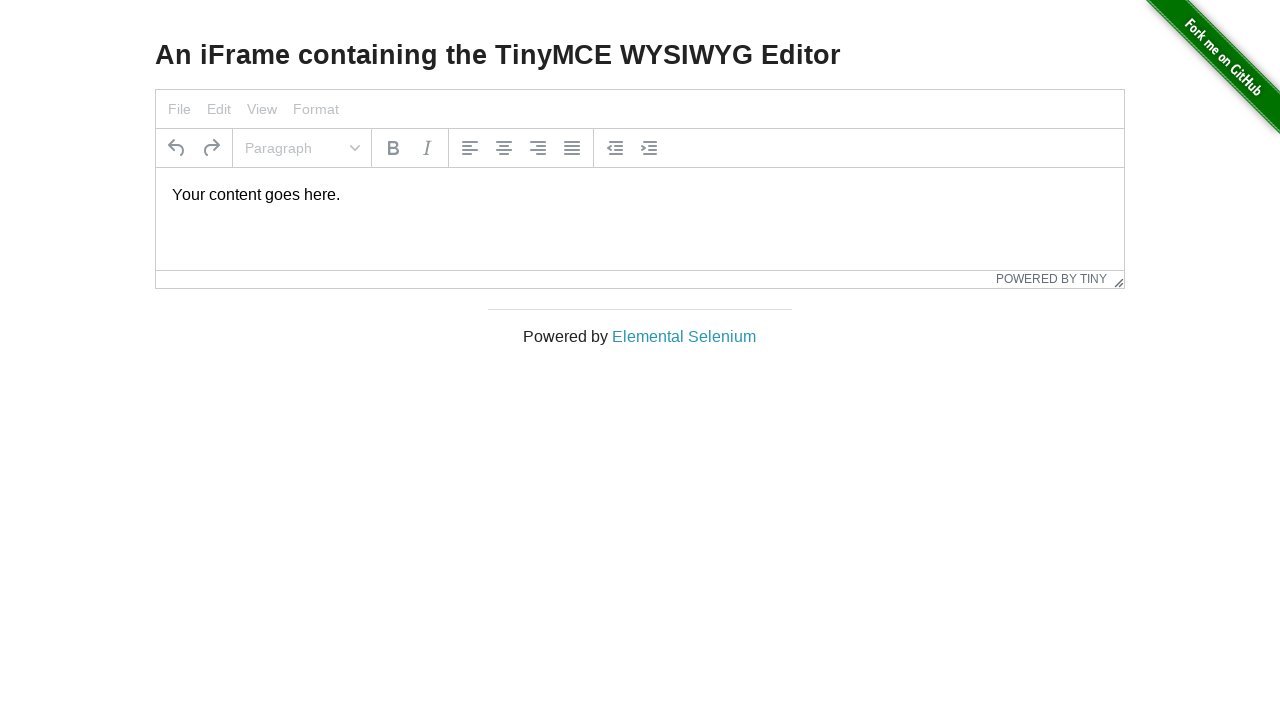

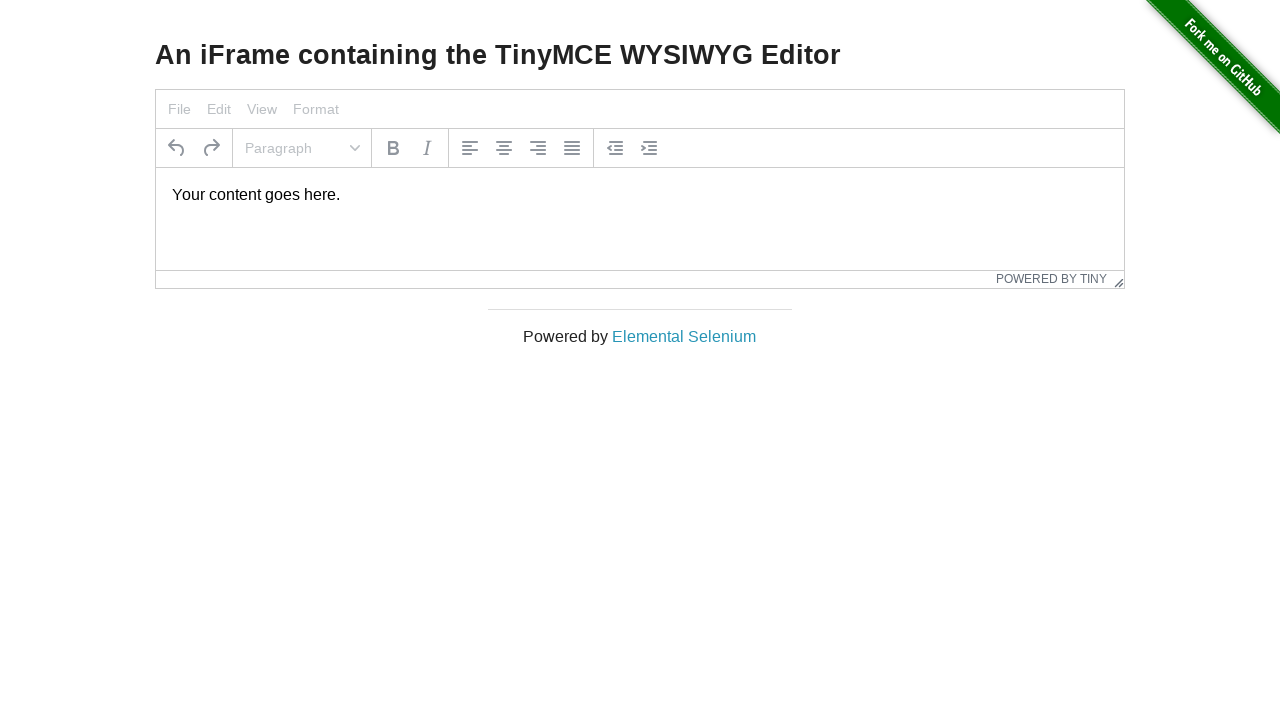